Tests checkbox functionality by verifying checkbox states and clicking to select/deselect them

Starting URL: https://www.selenium.dev/selenium/web/web-form.html

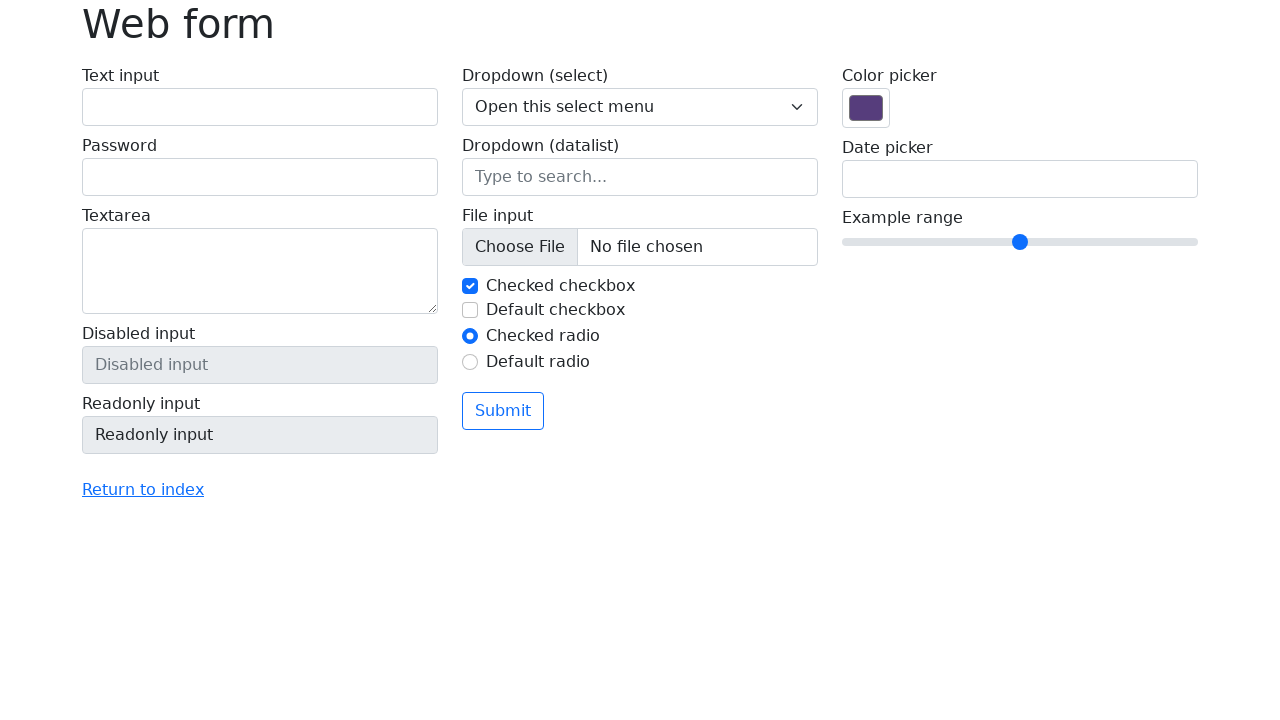

Located checkbox #my-check-1
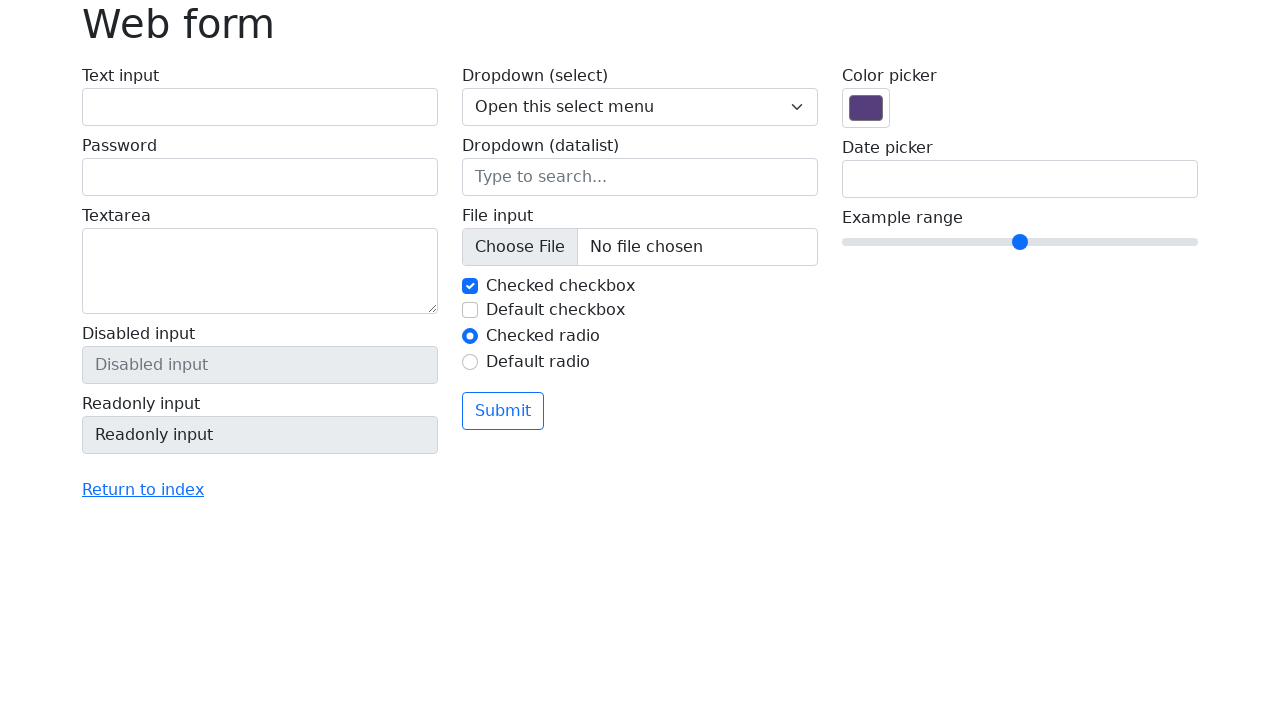

Located checkbox #my-check-2
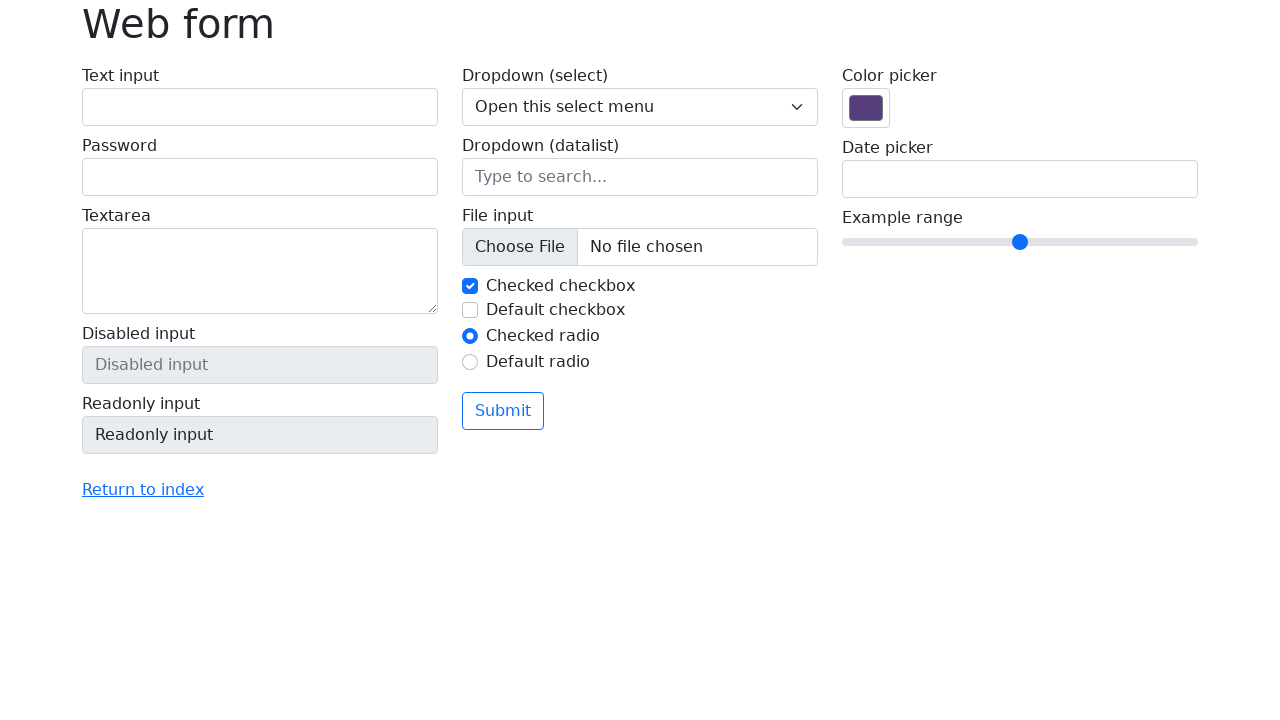

Verified checkbox #my-check-2 is not checked
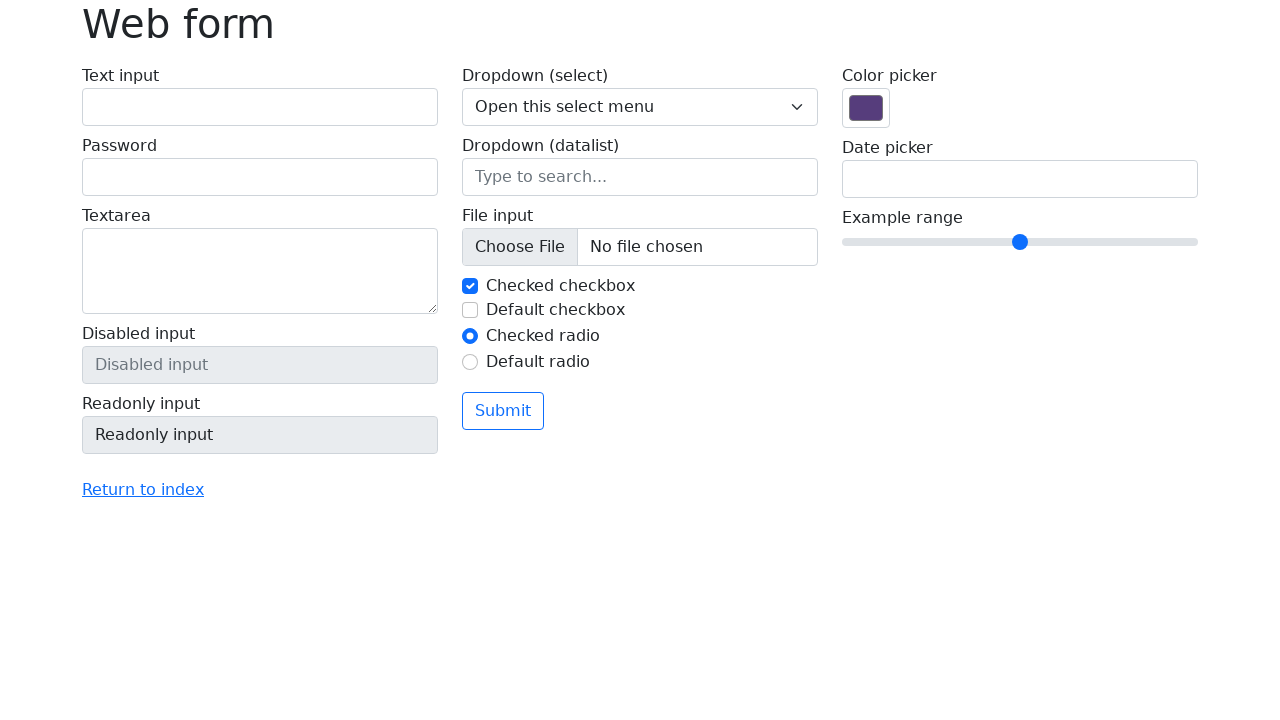

Clicked checkbox #my-check-2 to select it at (470, 310) on #my-check-2
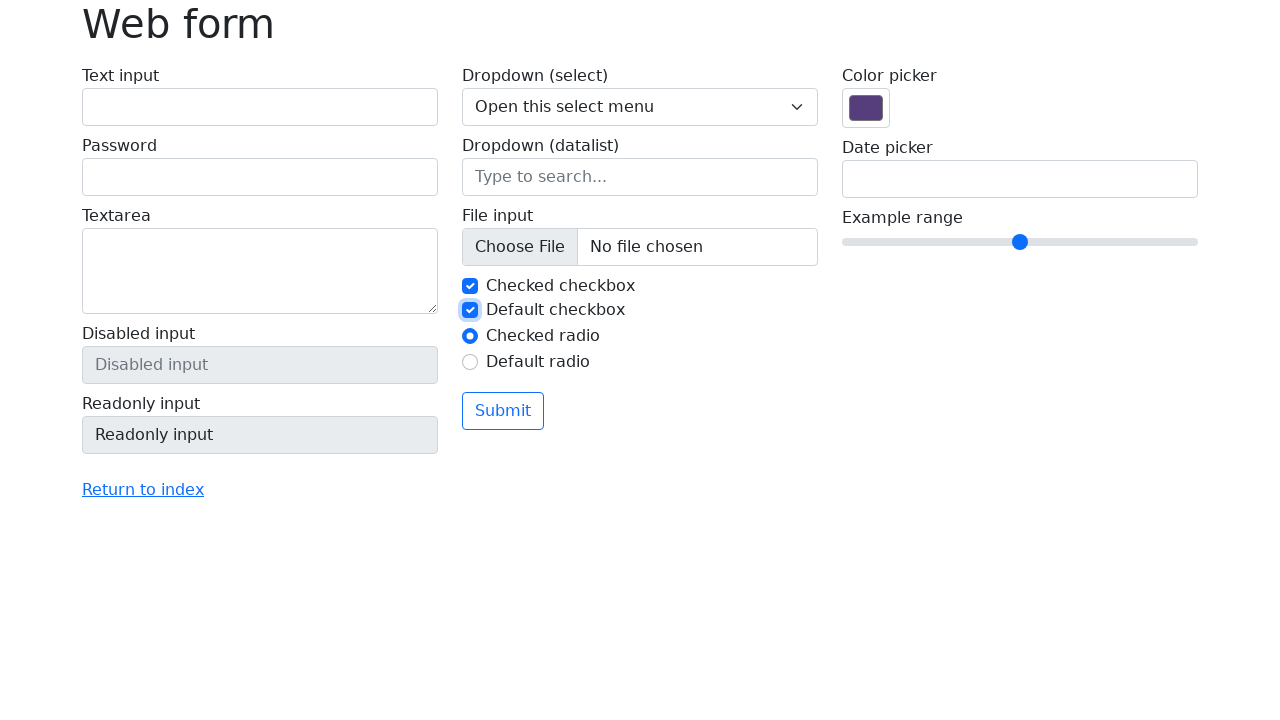

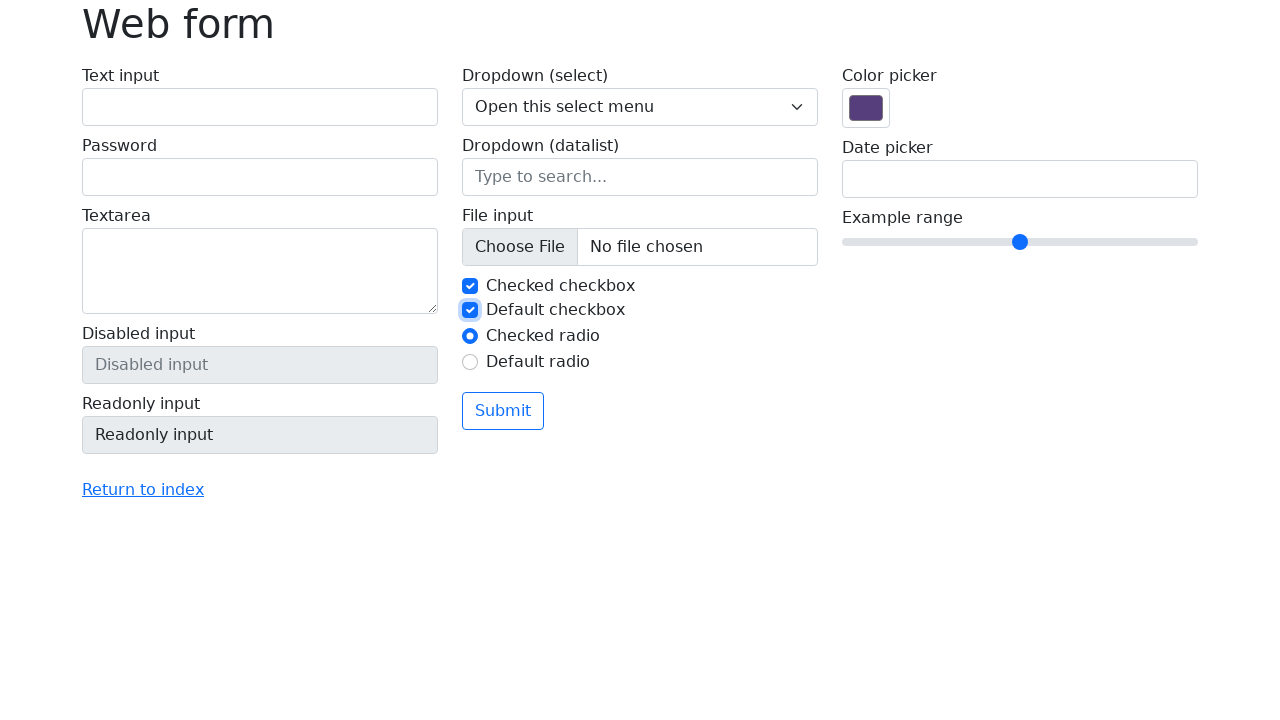